Tests that edits are saved when the input loses focus (blur event).

Starting URL: https://demo.playwright.dev/todomvc

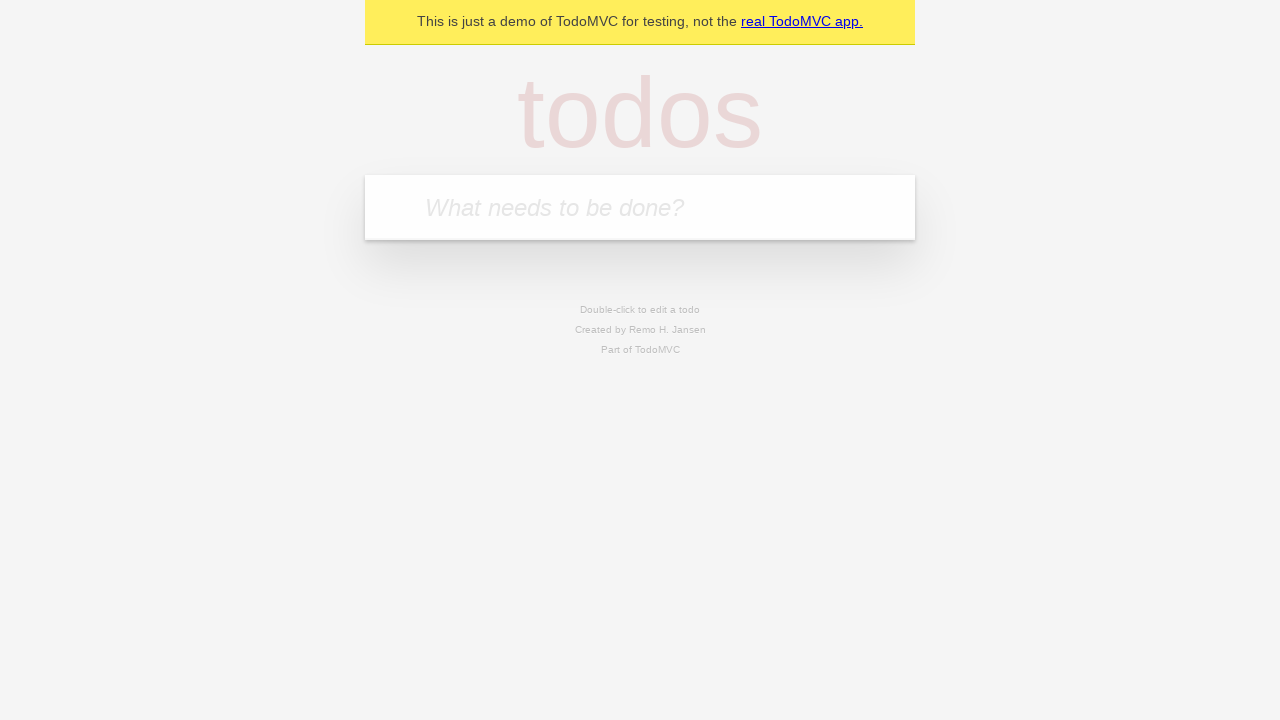

Filled new todo input with 'buy some cheese' on internal:attr=[placeholder="What needs to be done?"i]
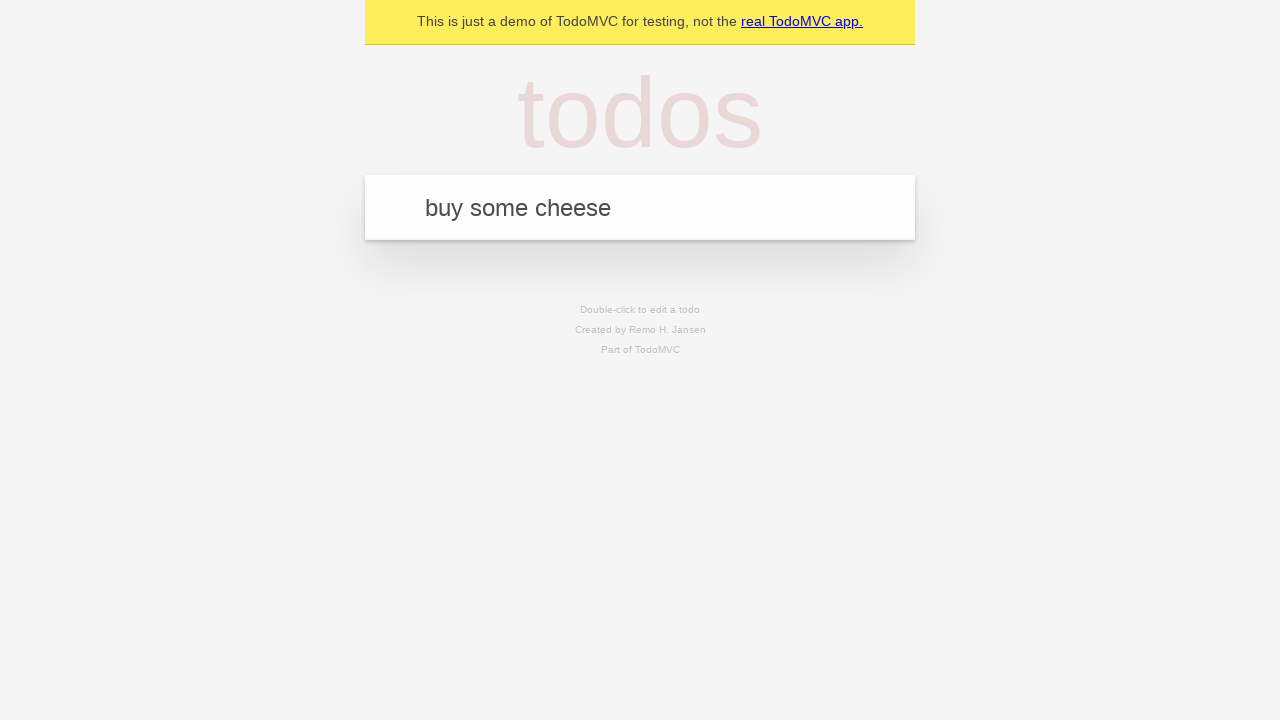

Pressed Enter to add first todo on internal:attr=[placeholder="What needs to be done?"i]
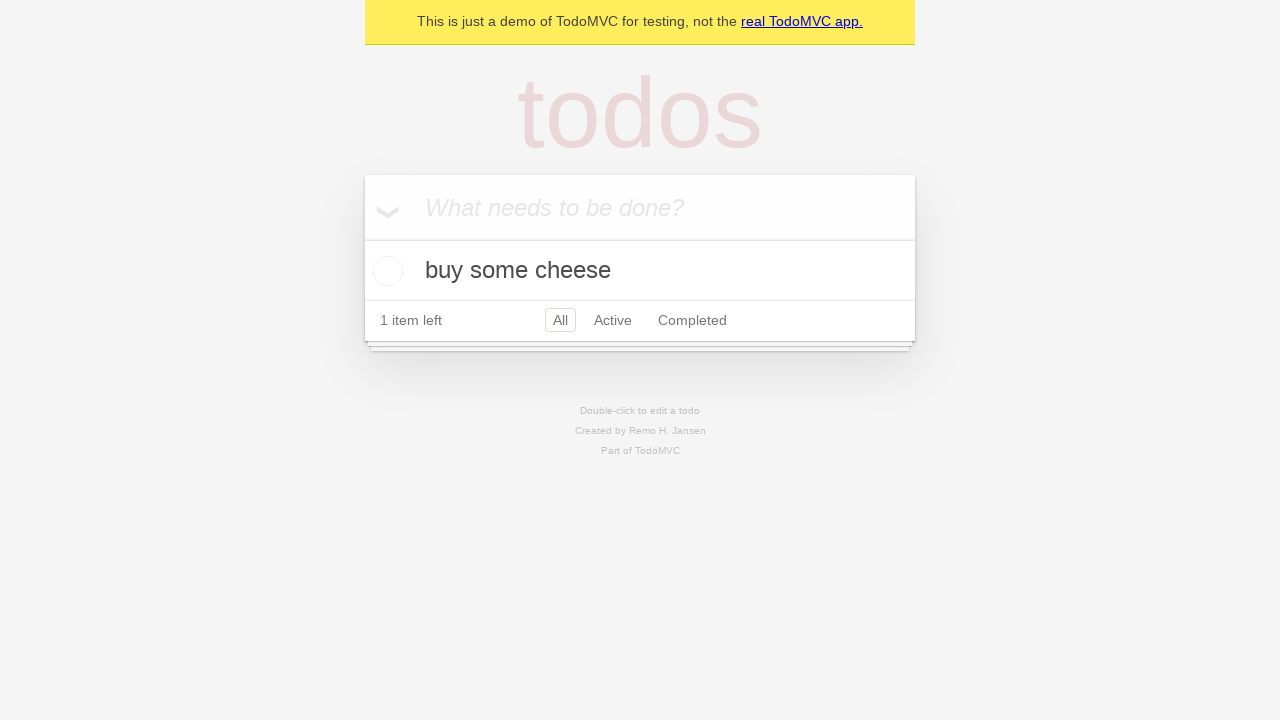

Filled new todo input with 'feed the cat' on internal:attr=[placeholder="What needs to be done?"i]
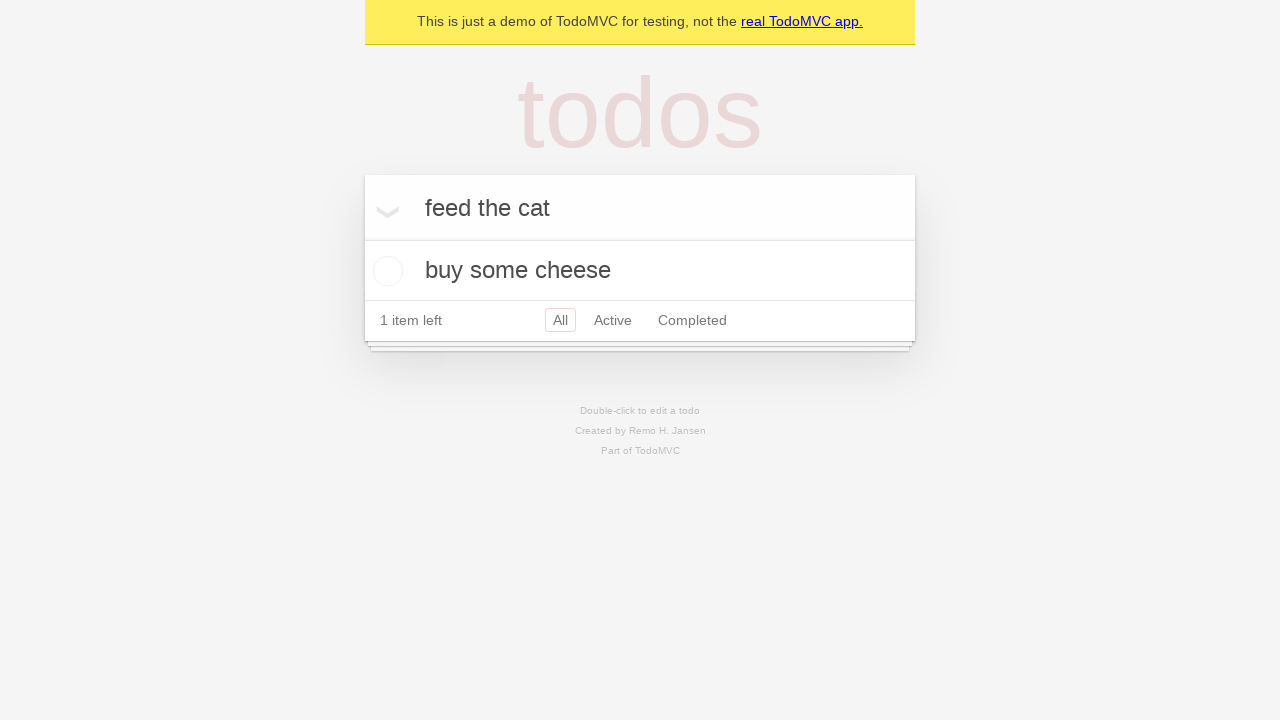

Pressed Enter to add second todo on internal:attr=[placeholder="What needs to be done?"i]
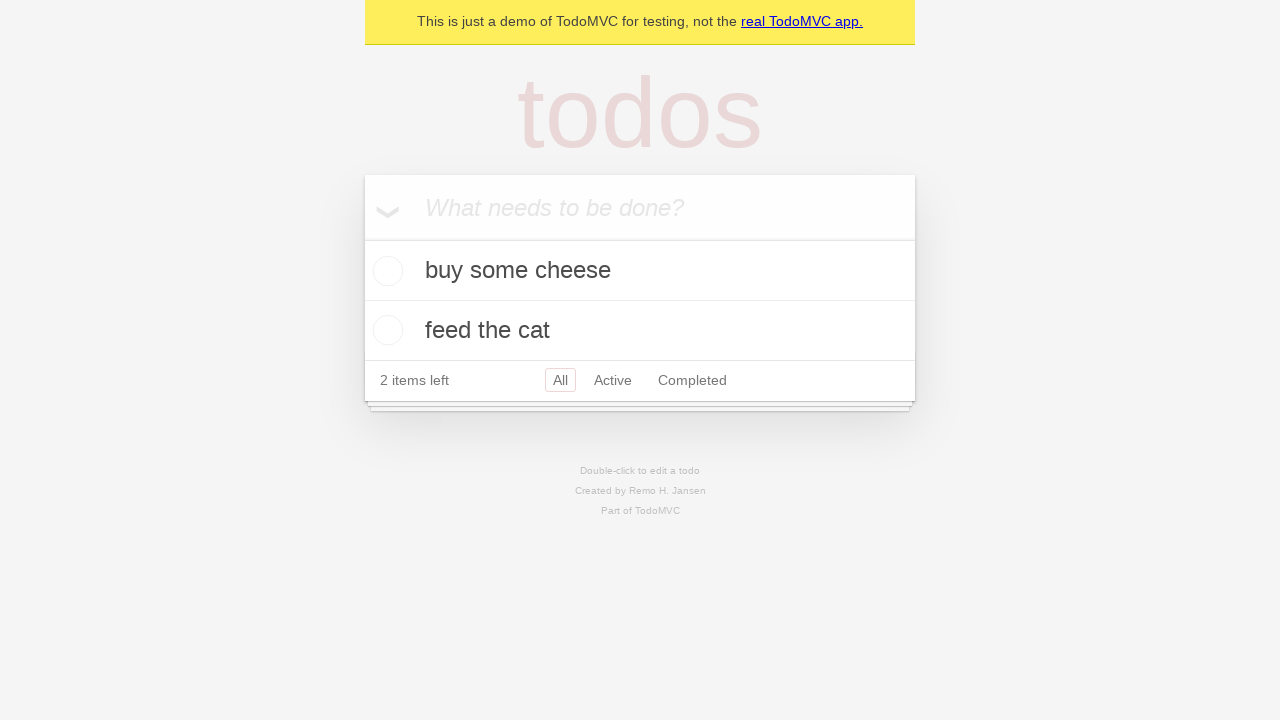

Filled new todo input with 'book a doctors appointment' on internal:attr=[placeholder="What needs to be done?"i]
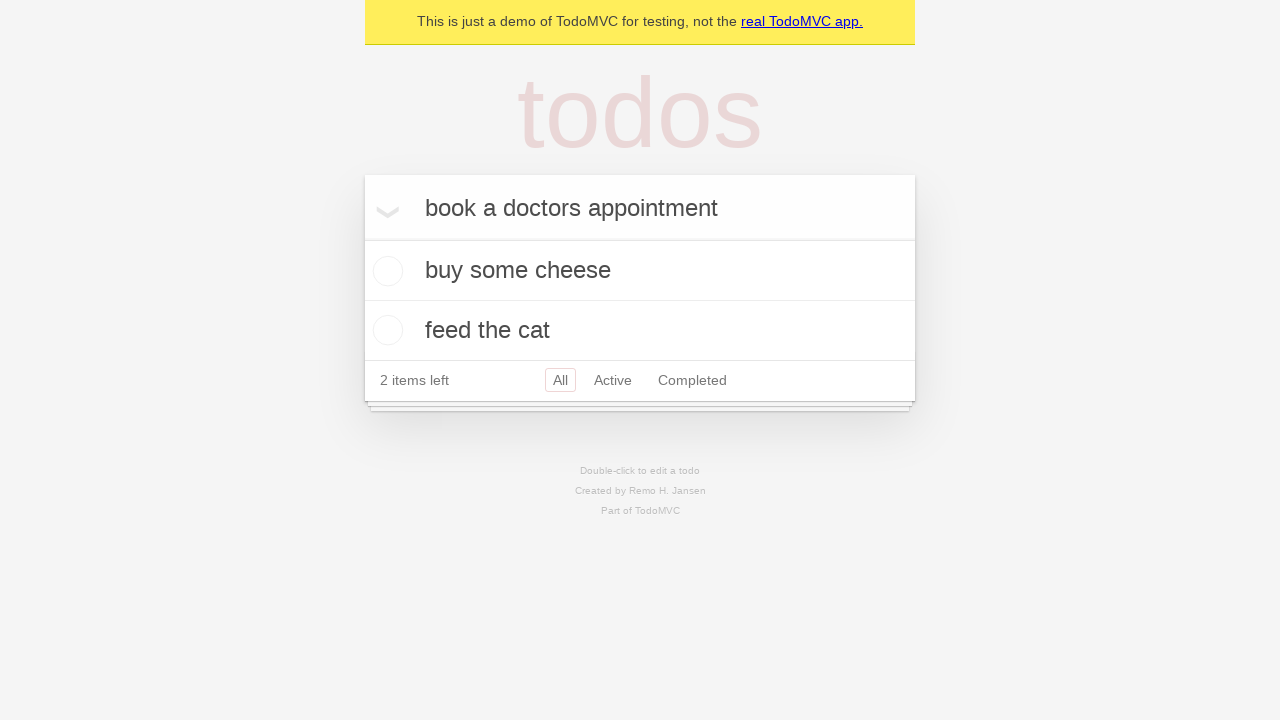

Pressed Enter to add third todo on internal:attr=[placeholder="What needs to be done?"i]
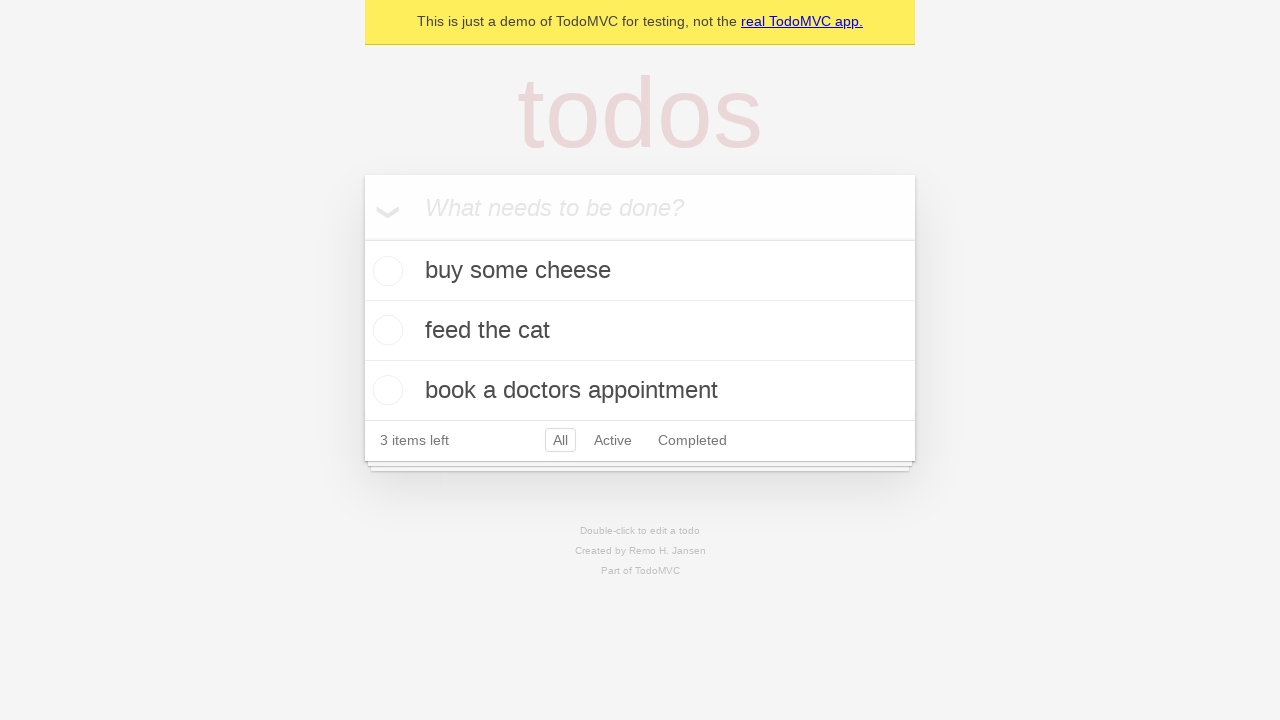

Double-clicked second todo to enter edit mode at (640, 331) on internal:testid=[data-testid="todo-item"s] >> nth=1
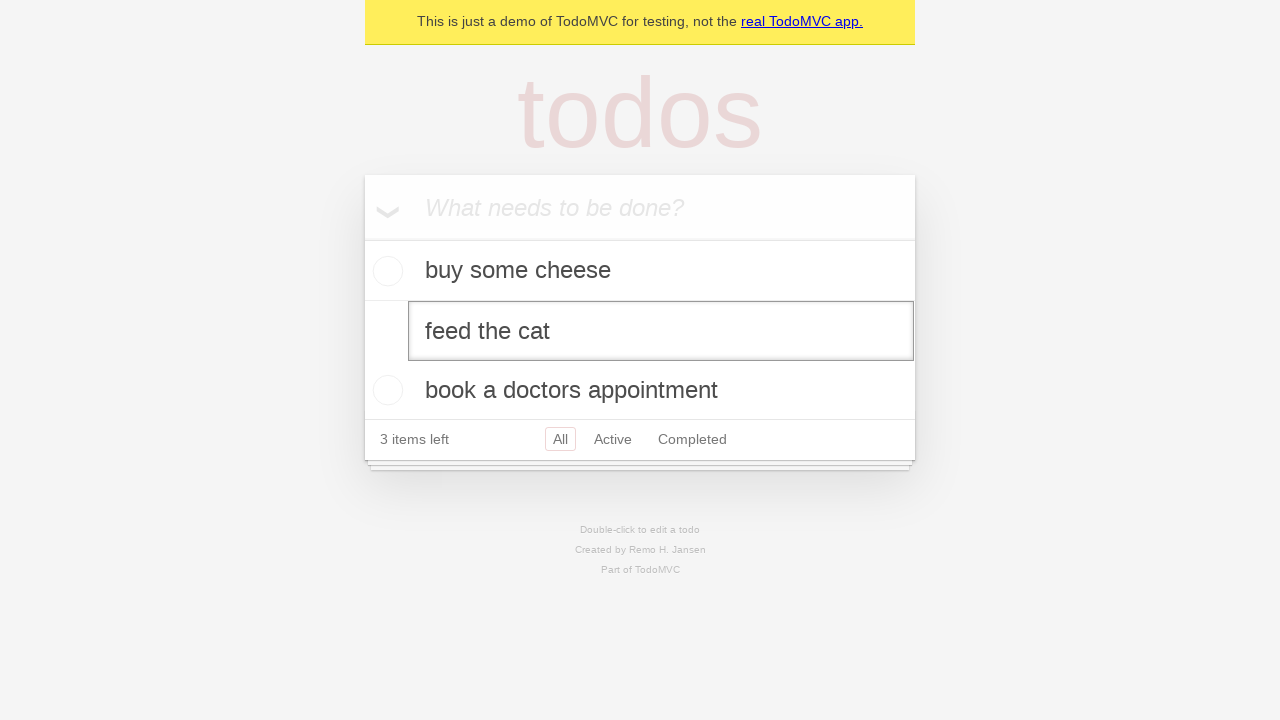

Changed todo text to 'buy some sausages' on internal:testid=[data-testid="todo-item"s] >> nth=1 >> internal:role=textbox[nam
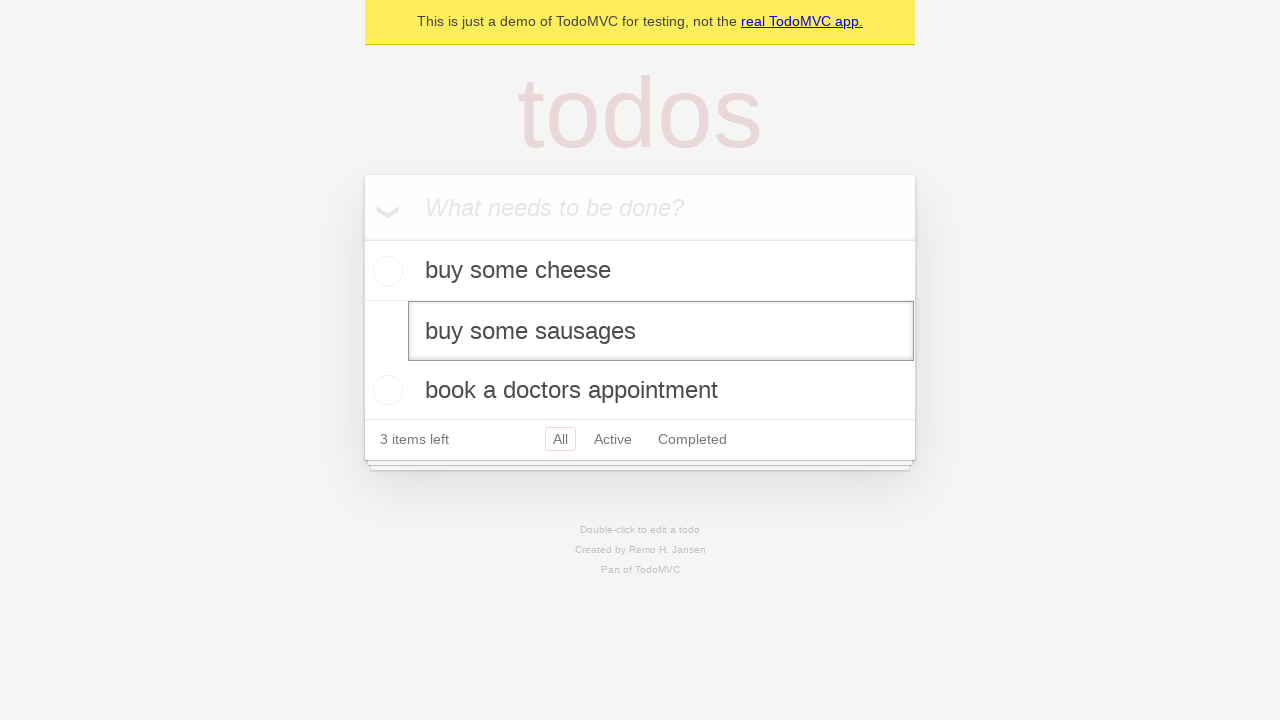

Dispatched blur event to trigger save on focus loss
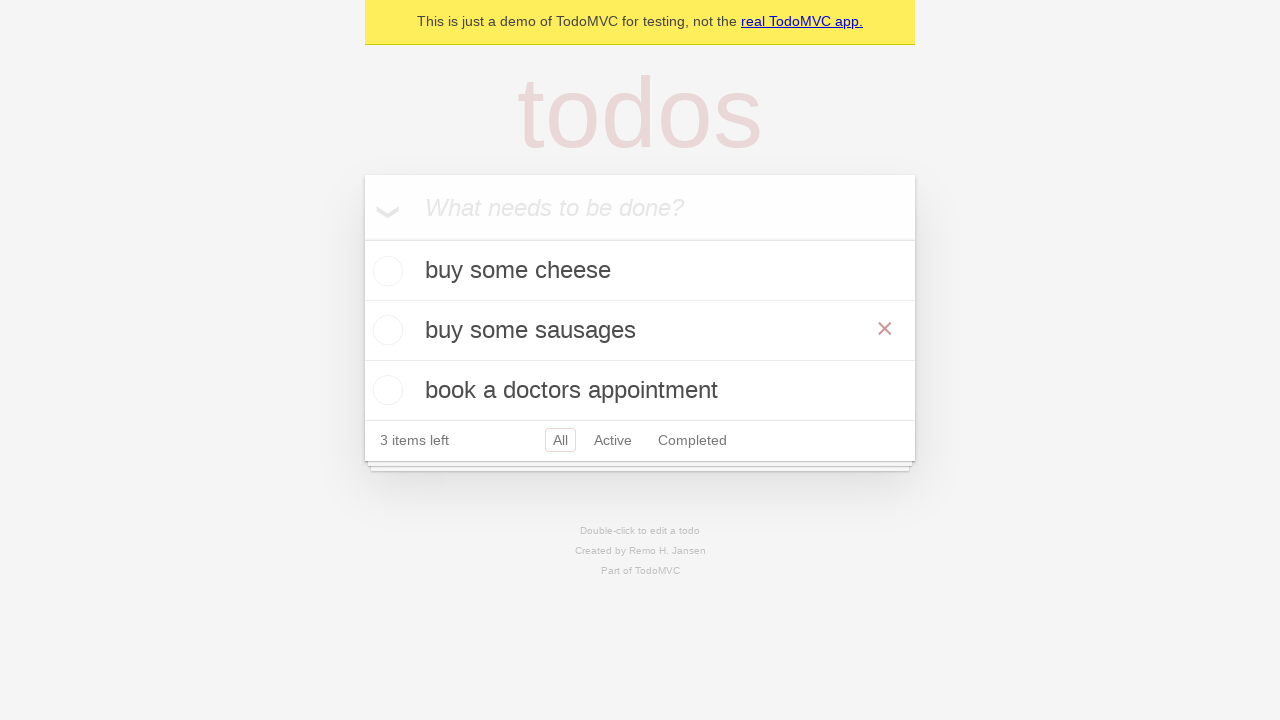

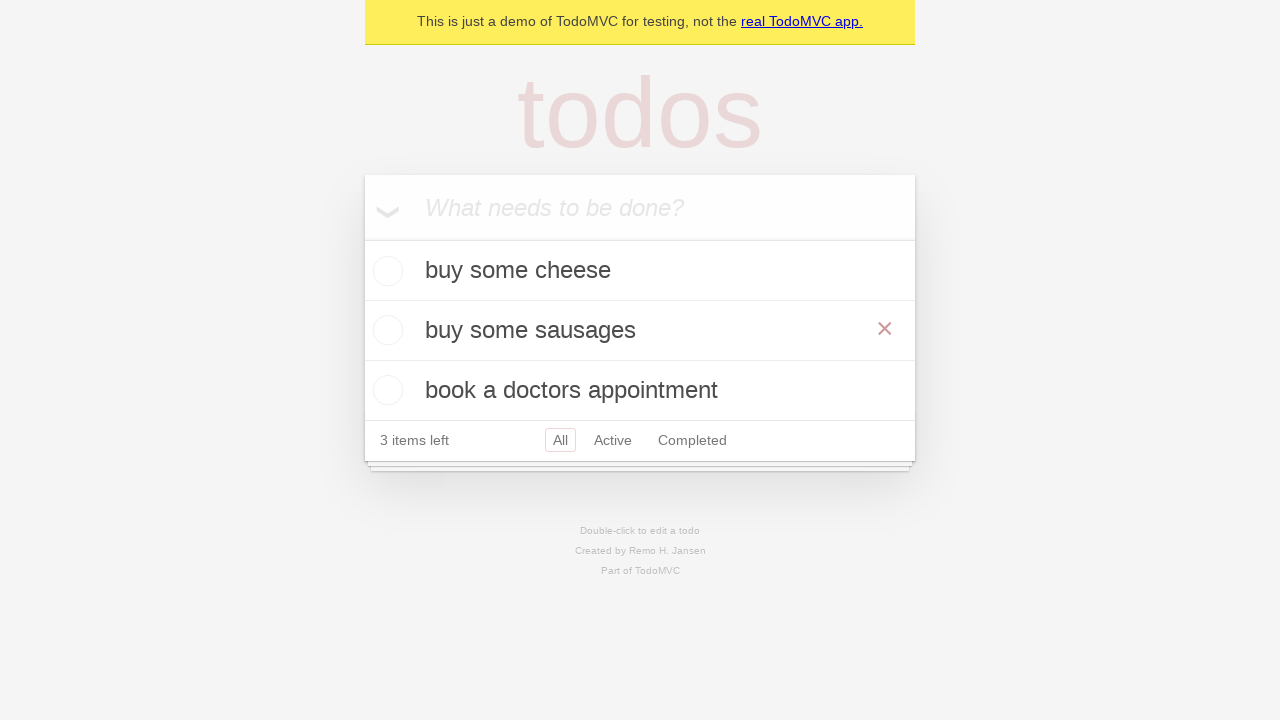